Tests dropdown menu functionality by selecting options from a select element using both index and value methods

Starting URL: https://www.globalsqa.com/demo-site/select-dropdown-menu

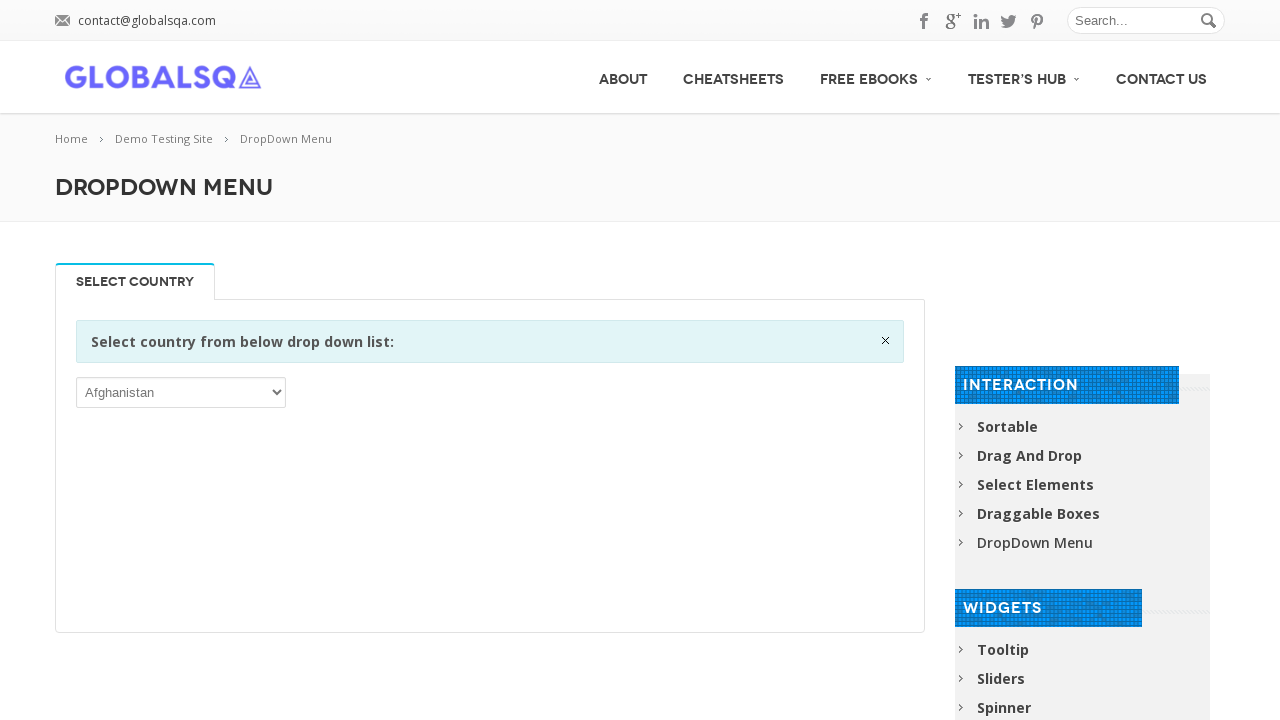

Selected option at index 4 from dropdown menu on //p/select
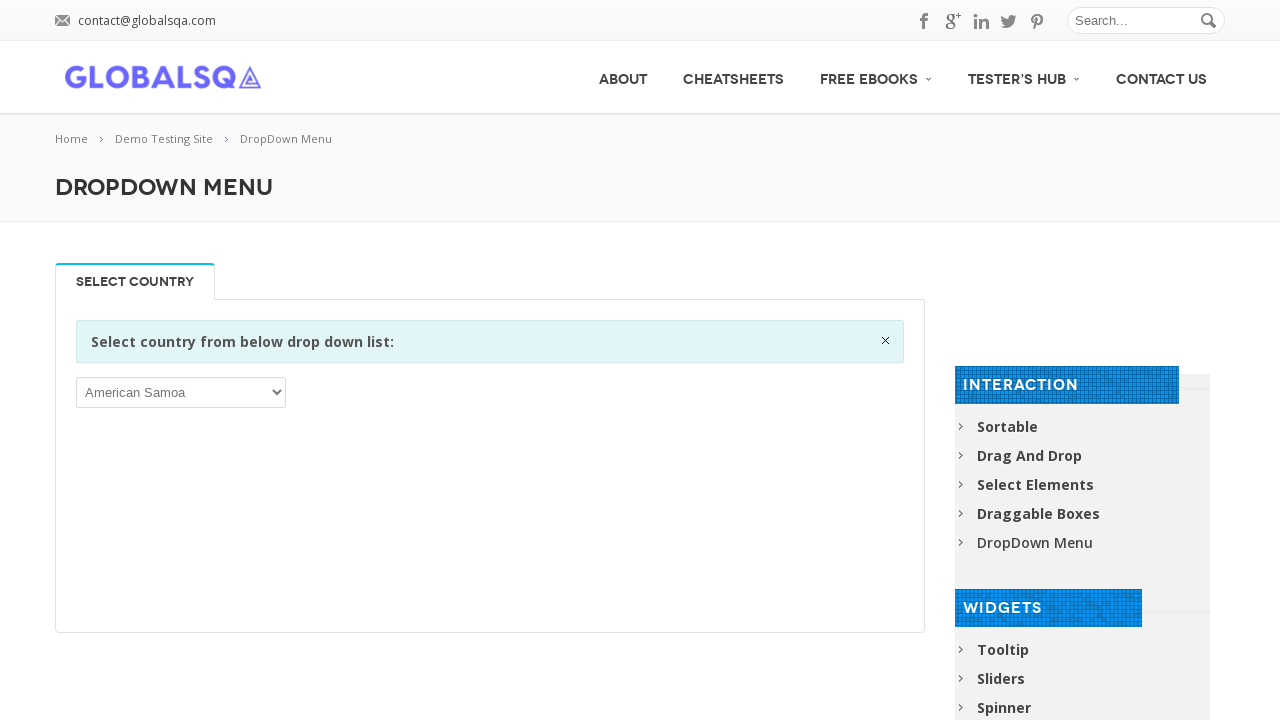

Selected option with value 'AUT' from dropdown menu on //p/select
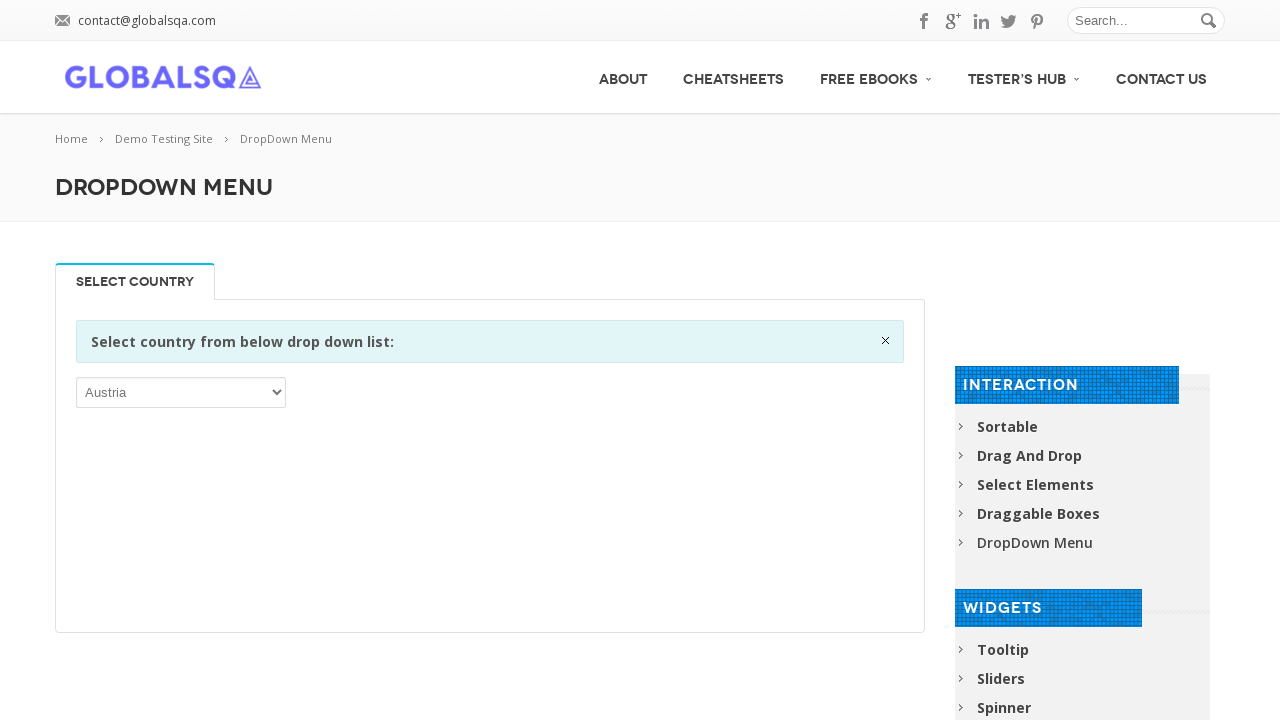

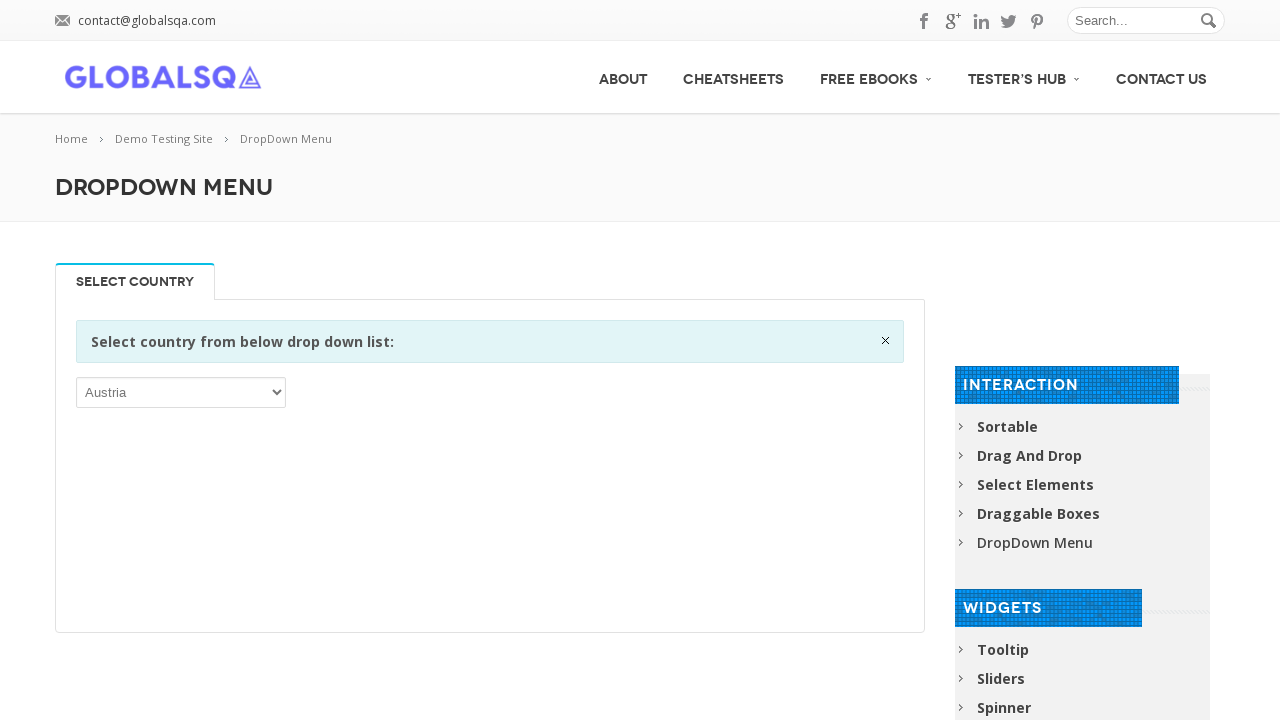